Demonstrates browser navigation capabilities by clicking a main element, then using back, forward, and refresh navigation commands on the Selenium web form demo page.

Starting URL: http://www.selenium.dev/selenium/web/web-form.html

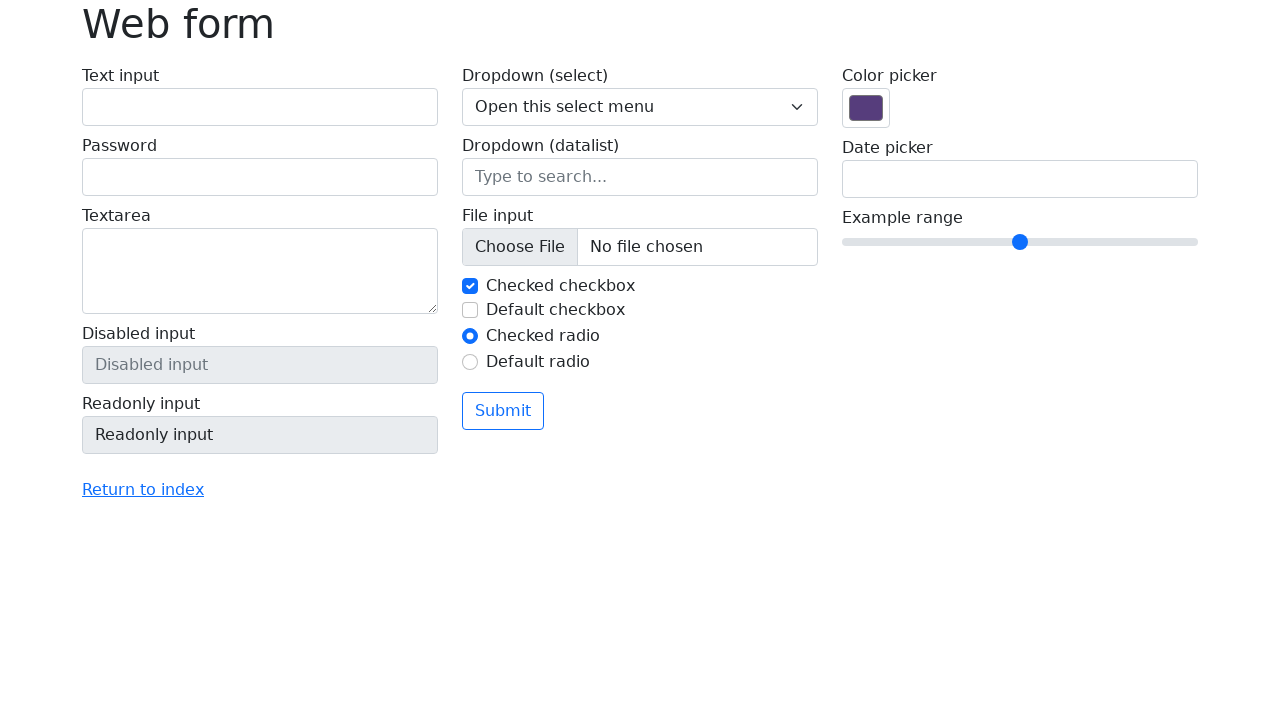

Clicked on the main element of the web form page at (640, 255) on xpath=/html/body/main
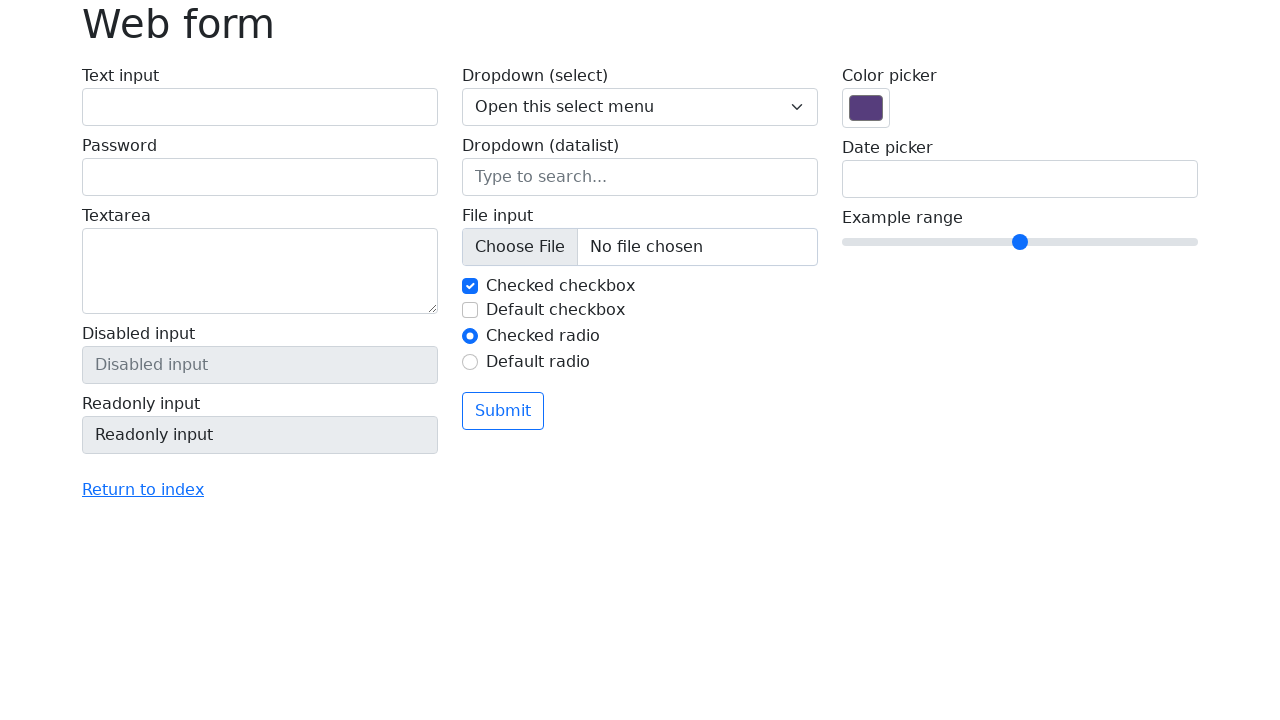

Navigated back to previous page using browser back button
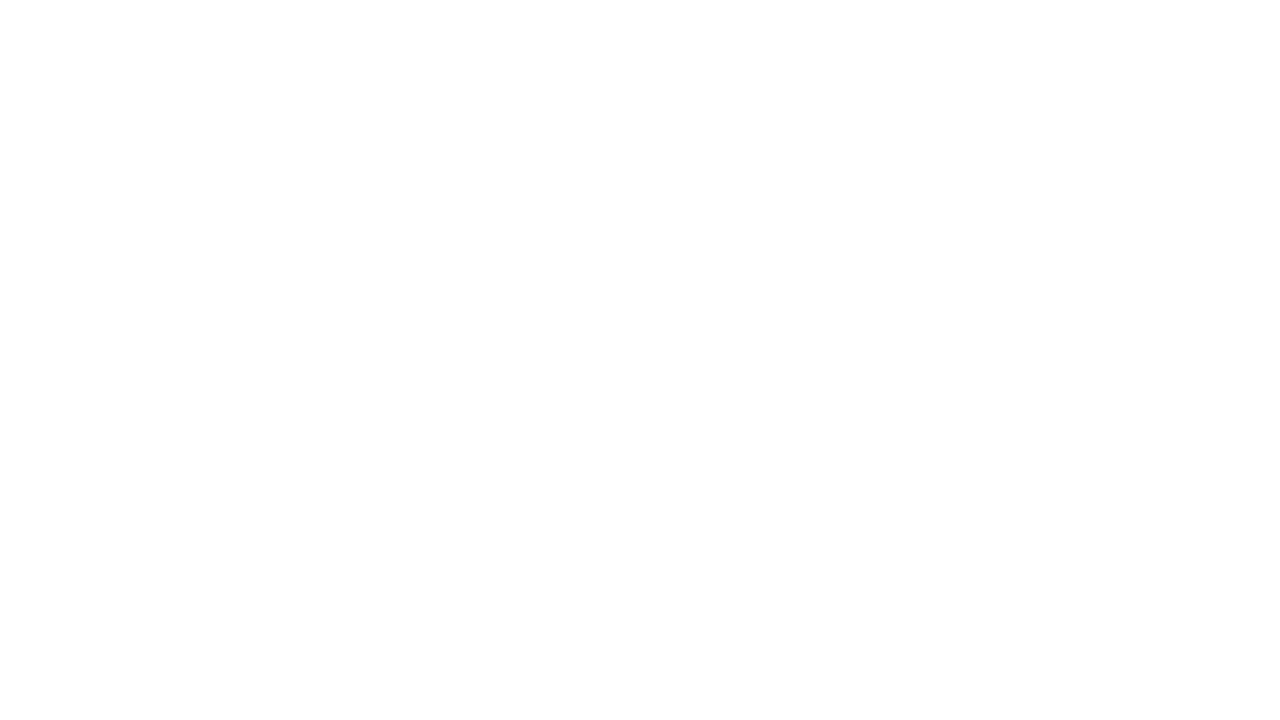

Navigated forward using browser forward button
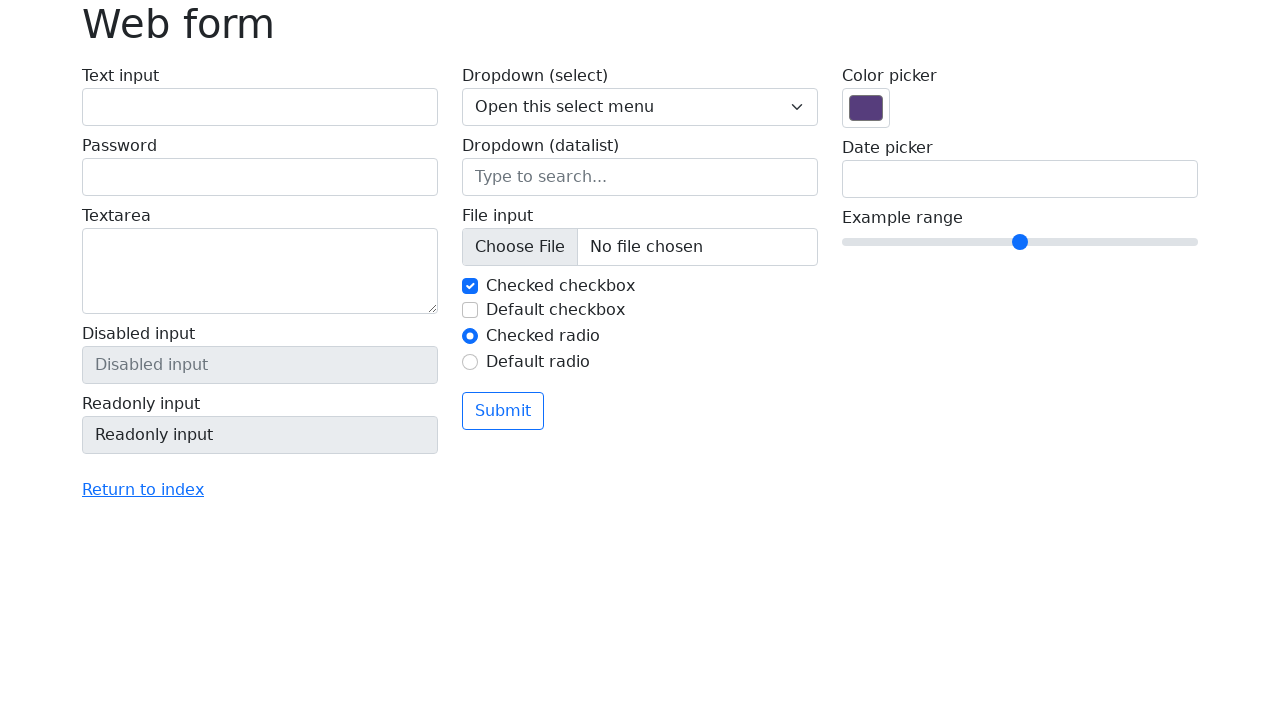

Navigated back to previous page again using browser back button
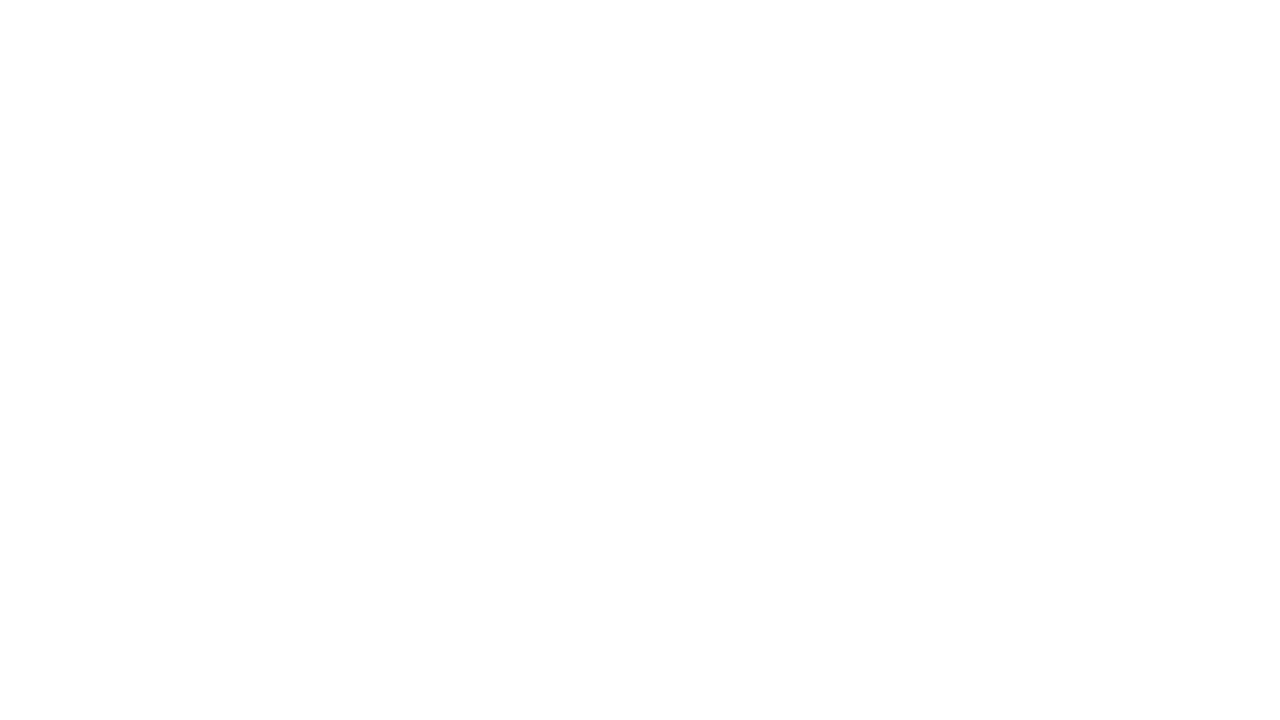

Refreshed the current page
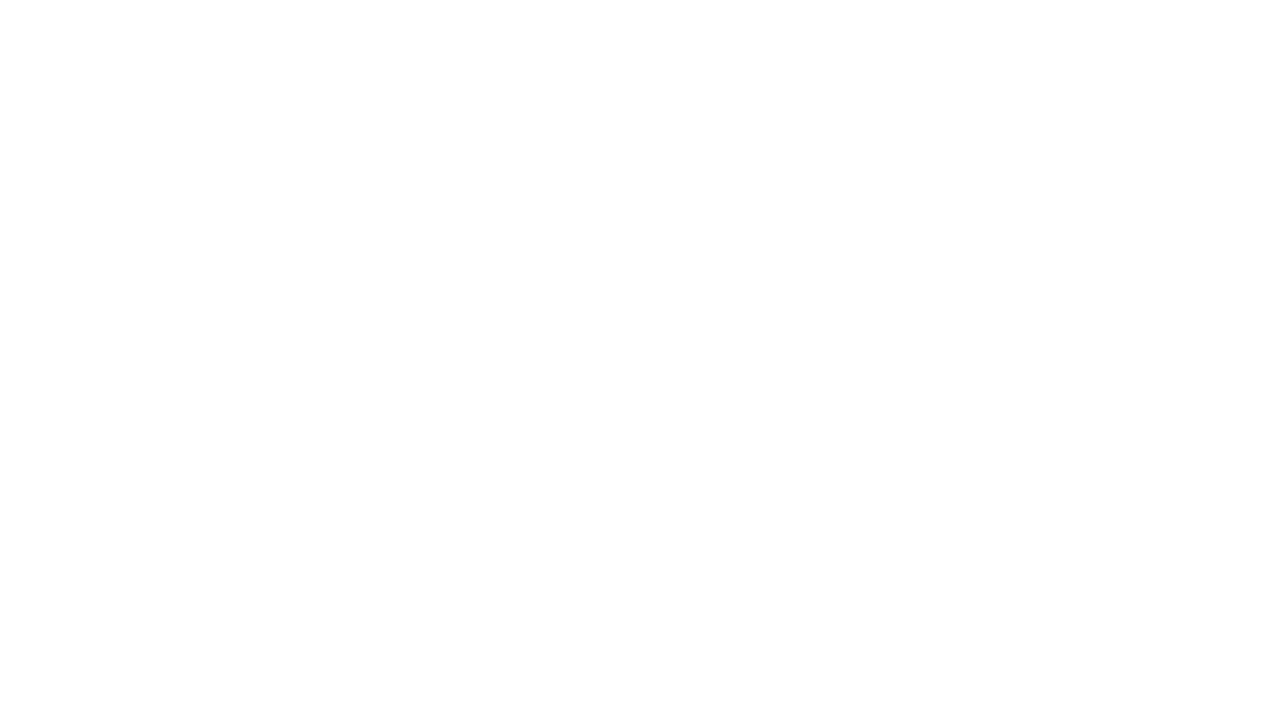

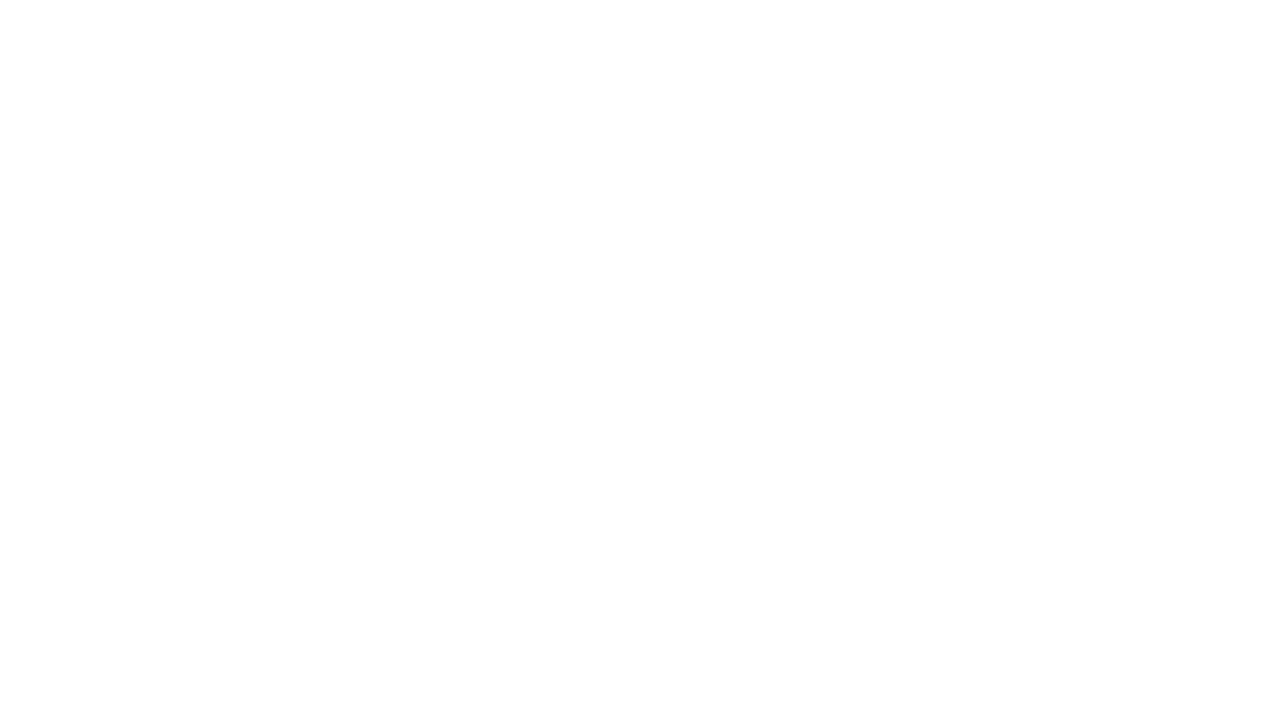